Tests that the Selenium Simplified website loads correctly by navigating to the homepage and verifying the page title starts with "Selenium Simplified"

Starting URL: http://seleniumsimplified.com

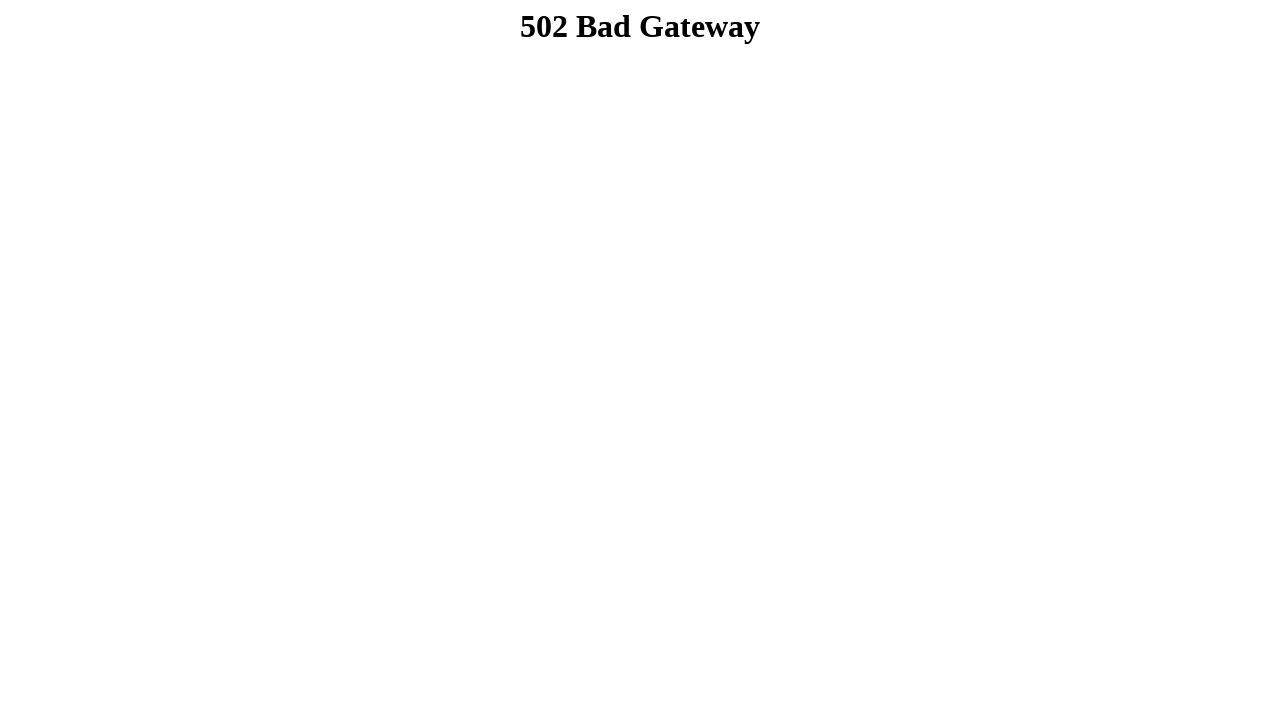

Navigated to Selenium Simplified homepage
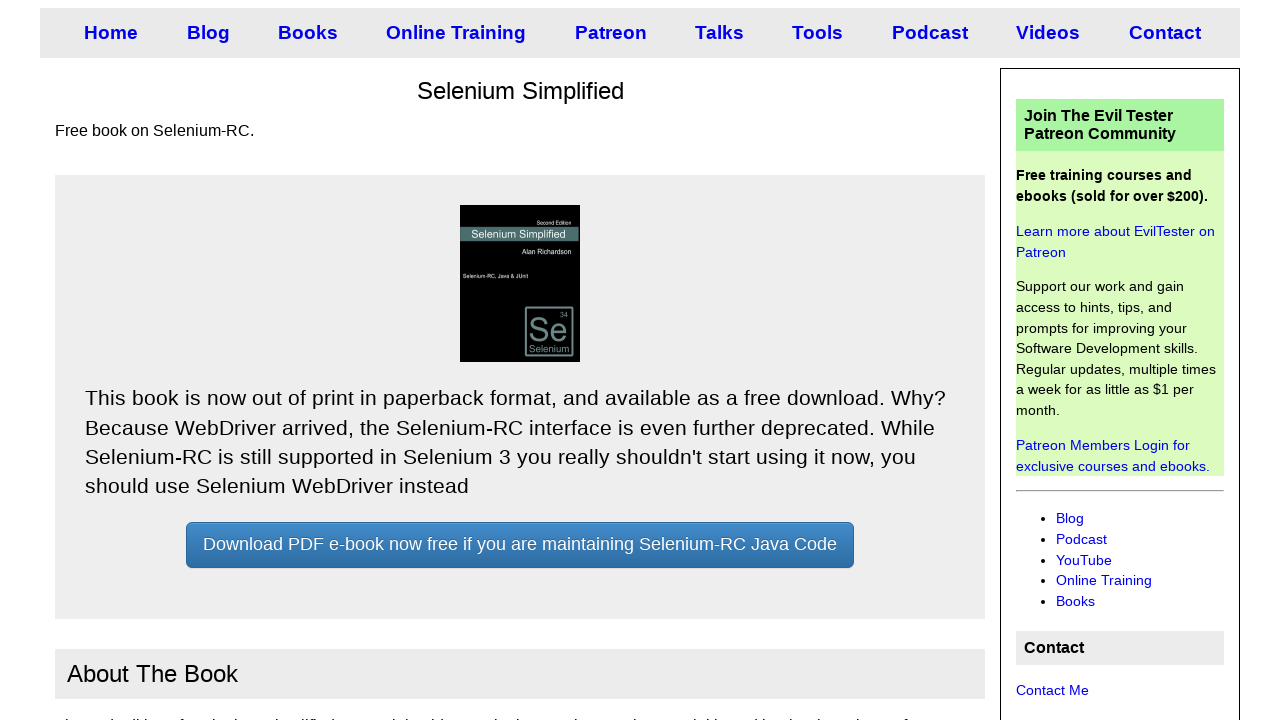

Page DOM content loaded
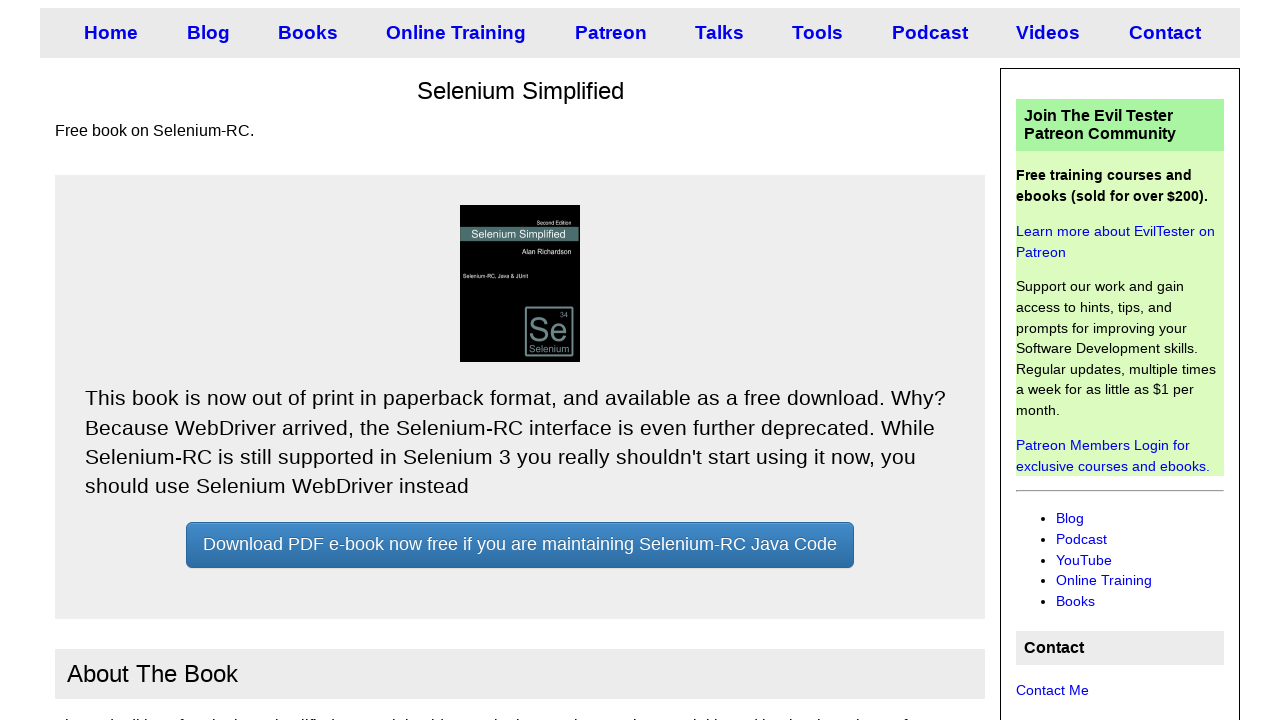

Retrieved page title: 'Selenium Simplified a Selenium RC and Java Book by Alan Richardson - EvilTester.com'
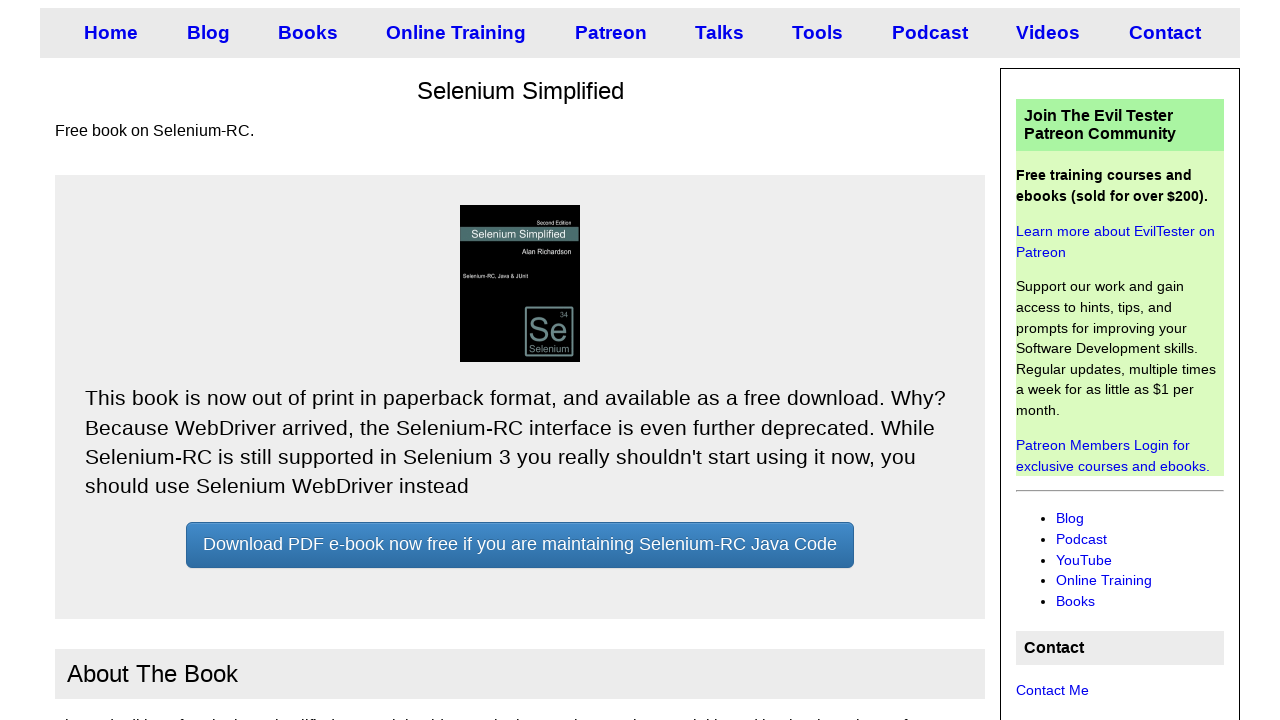

Verified page title starts with 'Selenium Simplified'
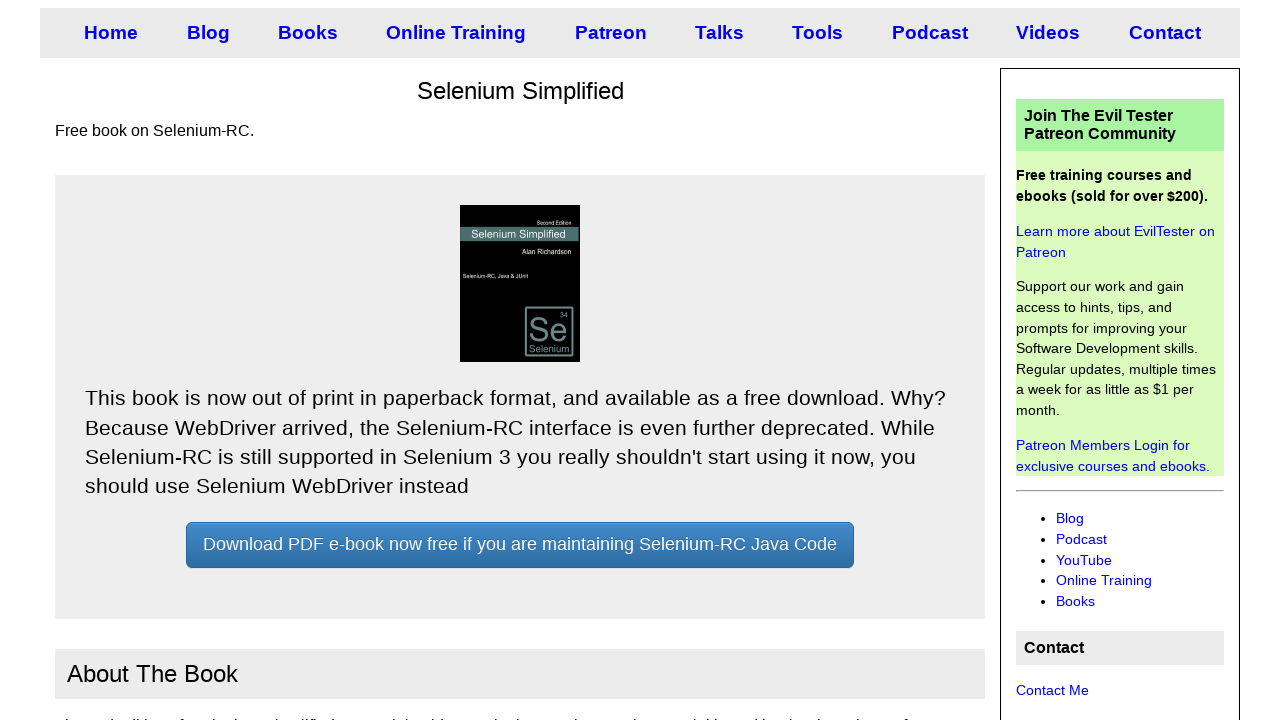

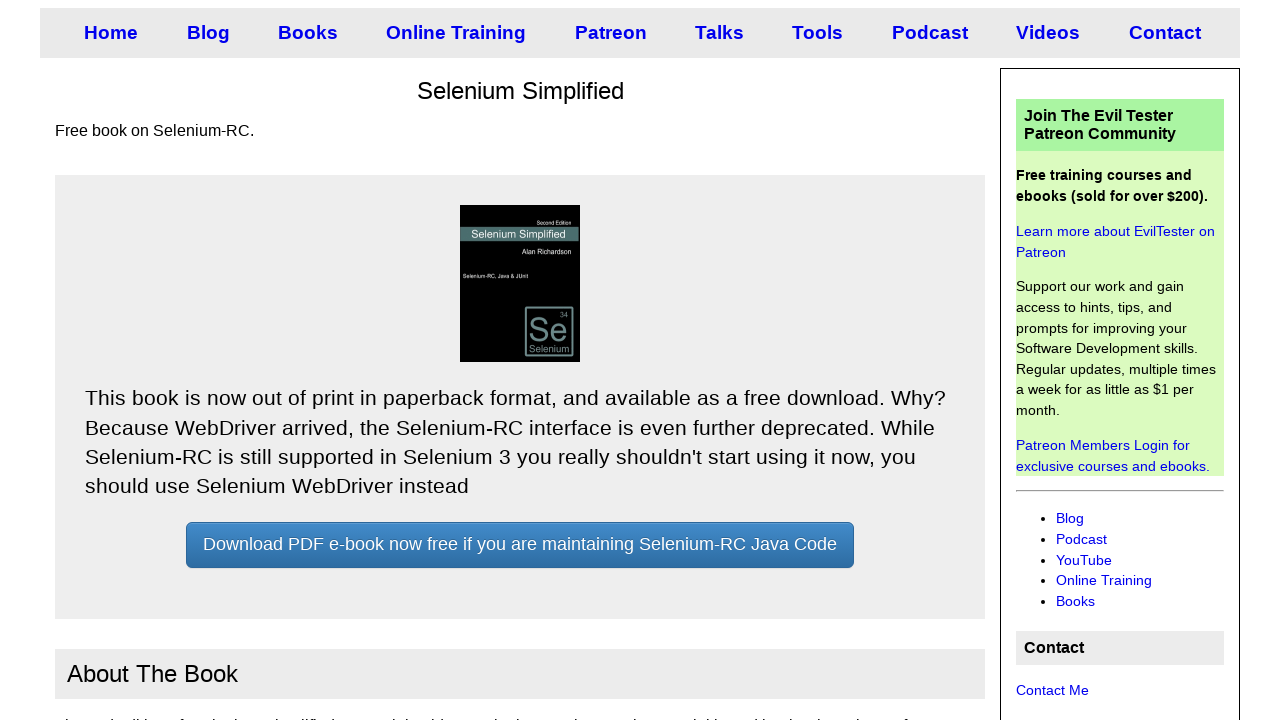